Tests filtering to display only completed todo items.

Starting URL: https://demo.playwright.dev/todomvc

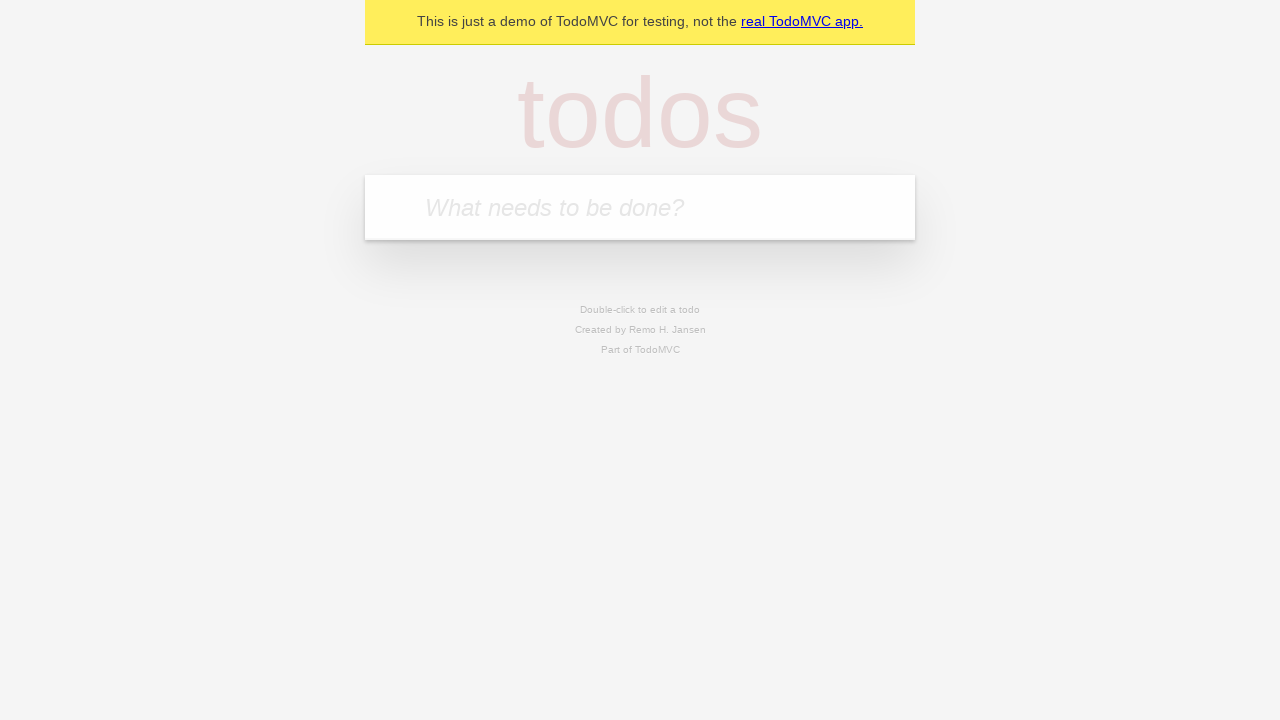

Filled todo input with 'buy some cheese' on internal:attr=[placeholder="What needs to be done?"i]
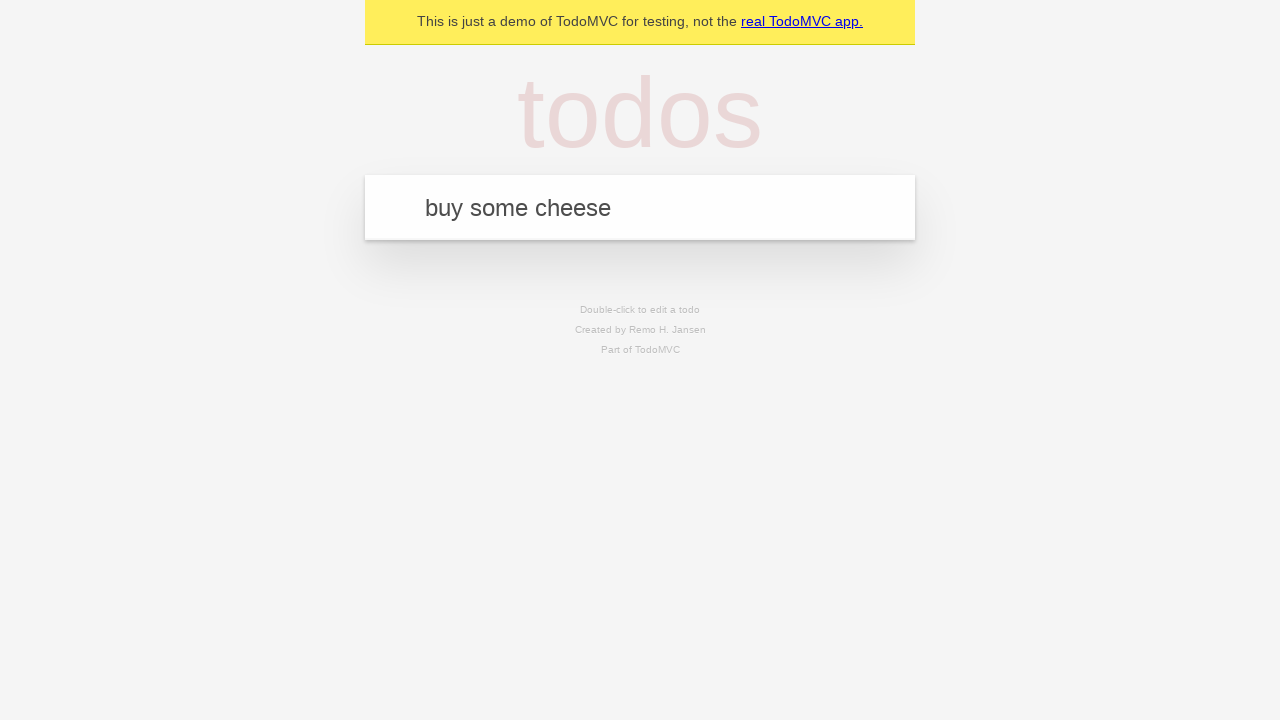

Pressed Enter to add first todo item on internal:attr=[placeholder="What needs to be done?"i]
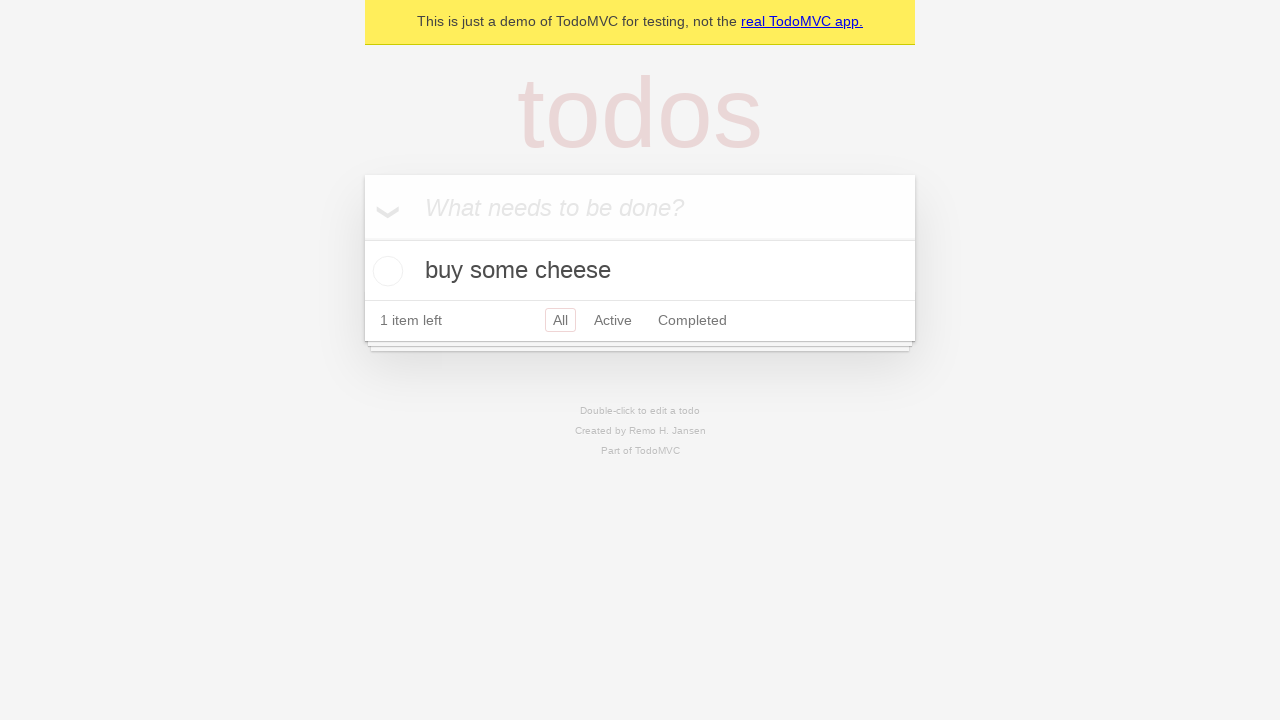

Filled todo input with 'feed the cat' on internal:attr=[placeholder="What needs to be done?"i]
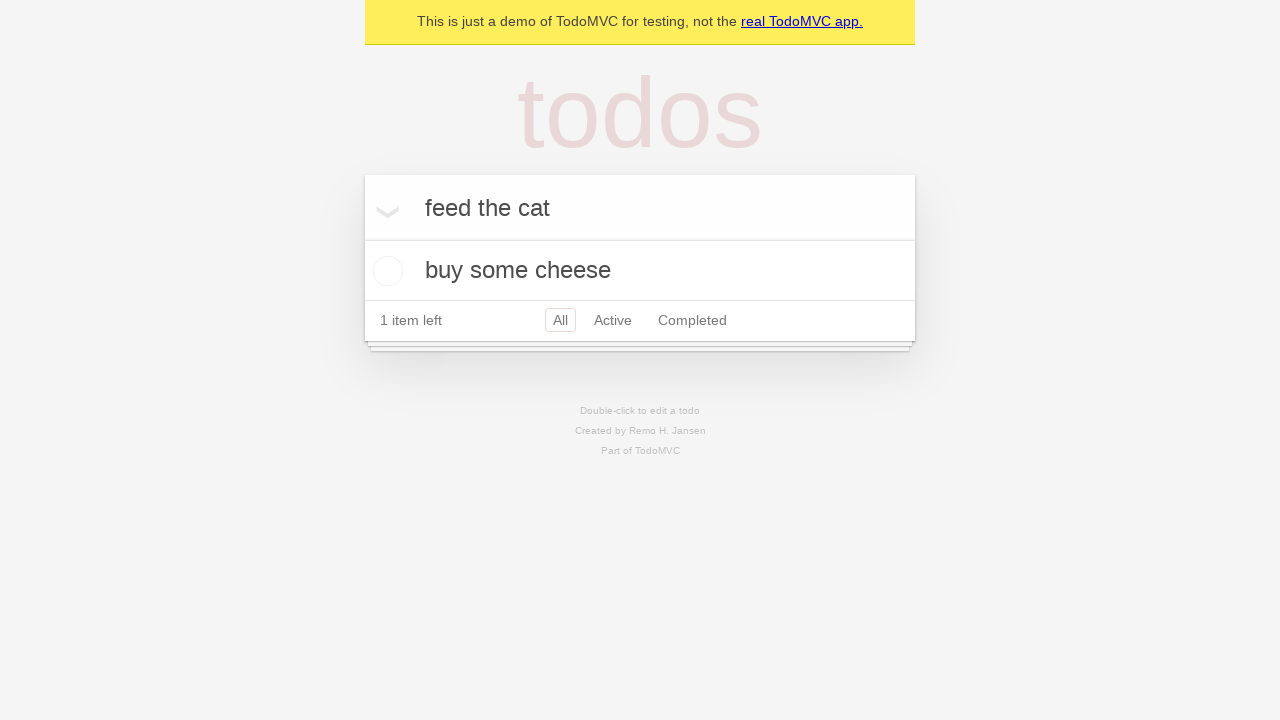

Pressed Enter to add second todo item on internal:attr=[placeholder="What needs to be done?"i]
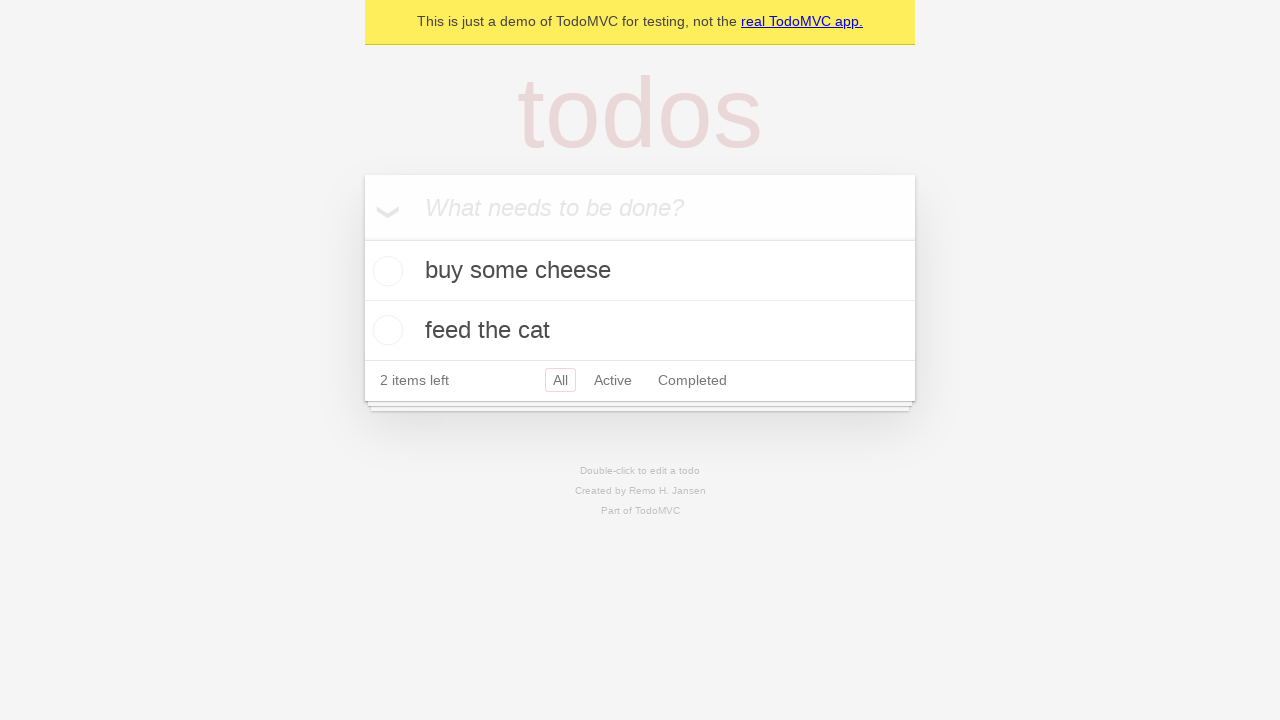

Filled todo input with 'book a doctors appointment' on internal:attr=[placeholder="What needs to be done?"i]
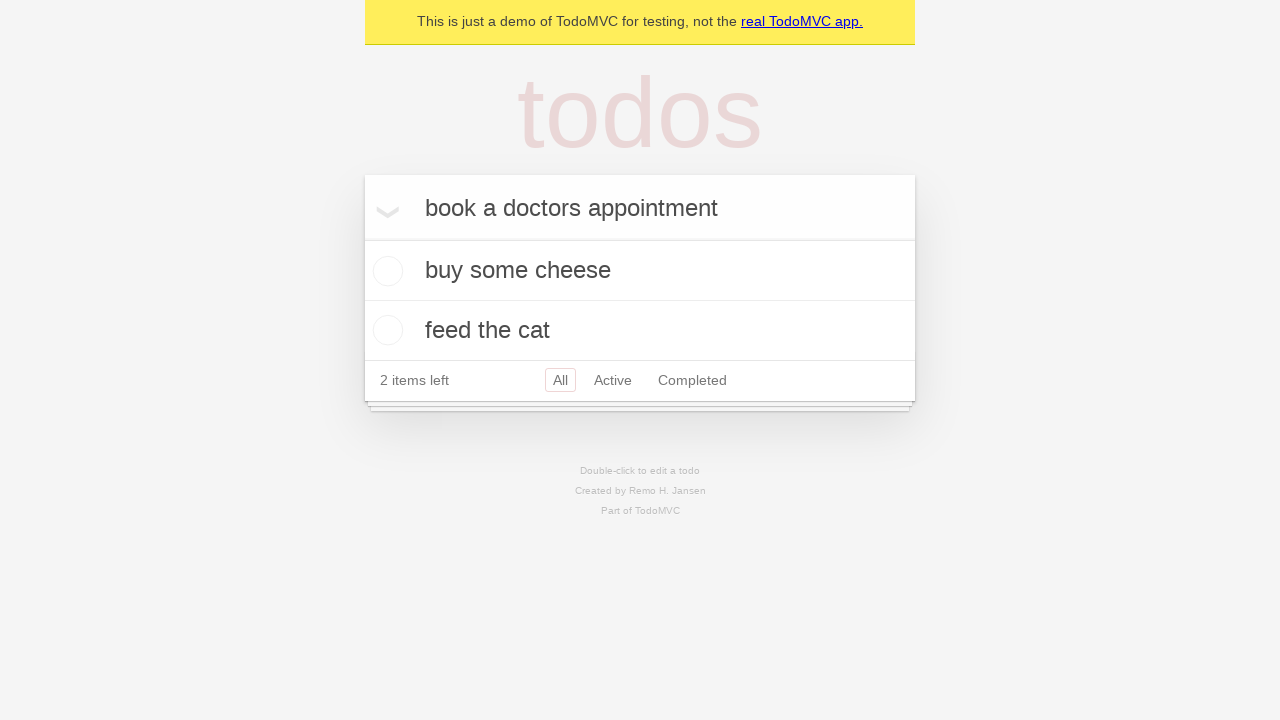

Pressed Enter to add third todo item on internal:attr=[placeholder="What needs to be done?"i]
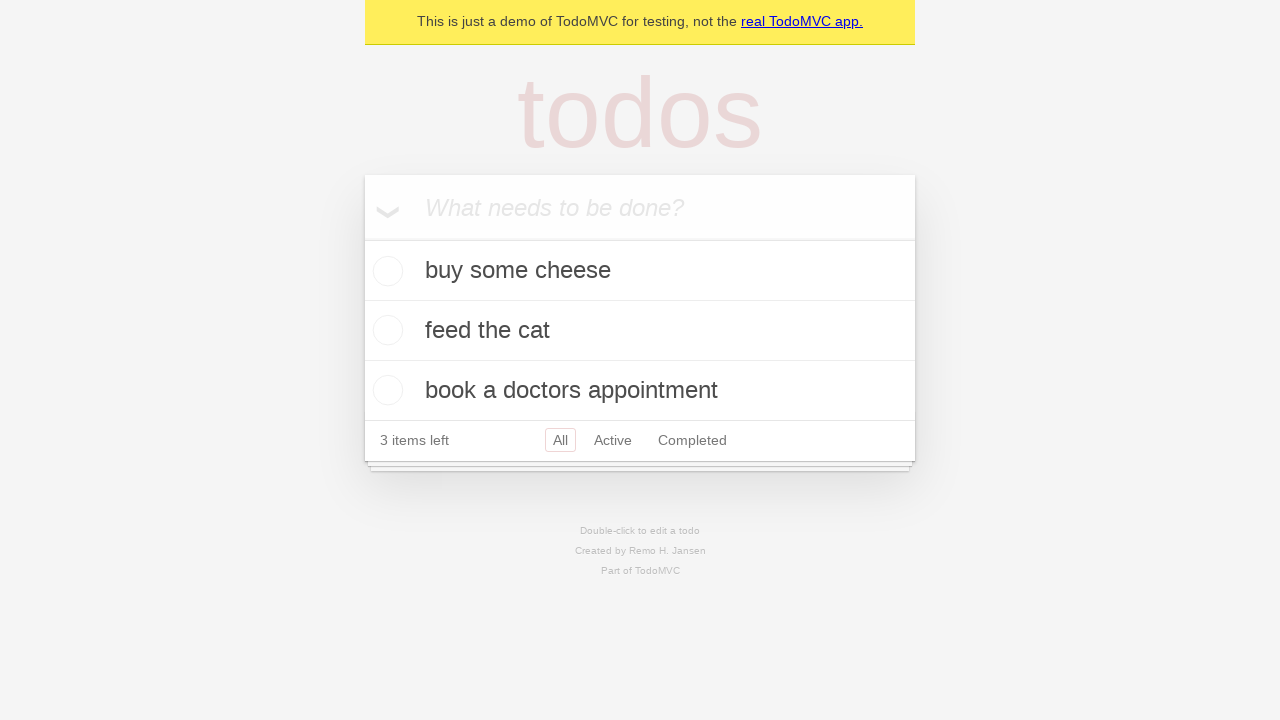

Checked the second todo item as completed at (385, 330) on internal:testid=[data-testid="todo-item"s] >> nth=1 >> internal:role=checkbox
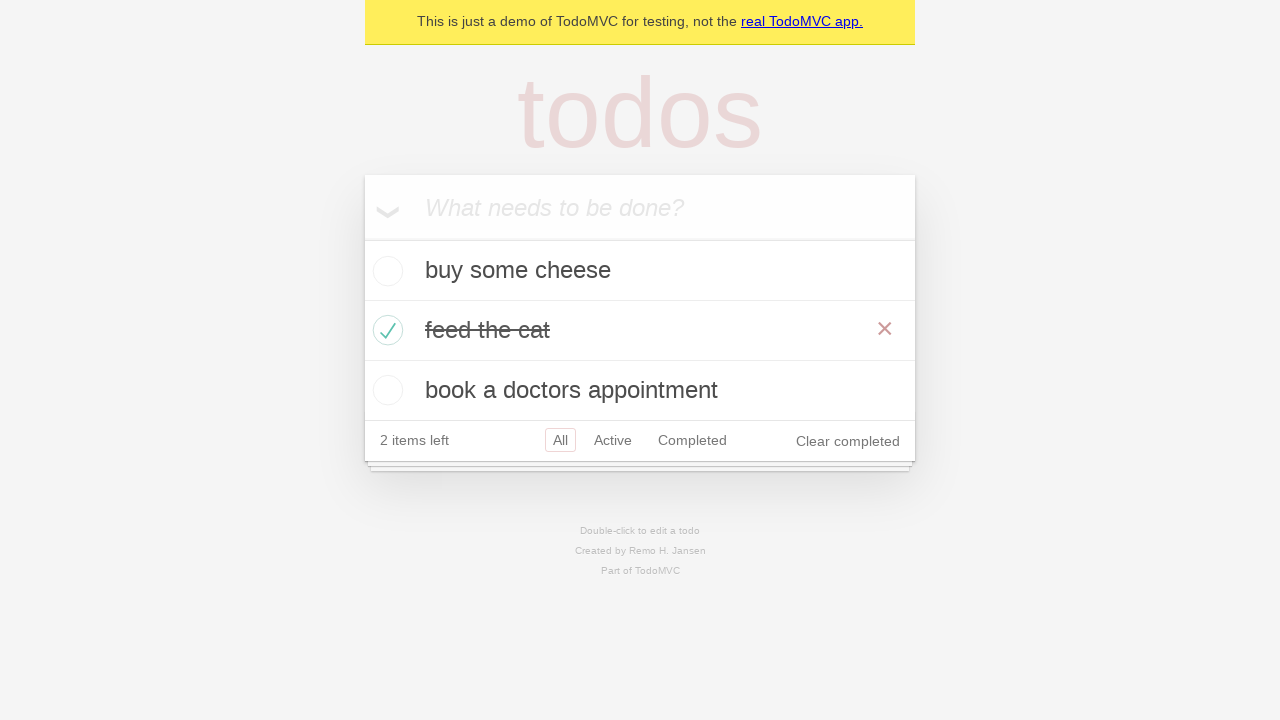

Clicked Completed filter to display only completed items at (692, 440) on internal:role=link[name="Completed"i]
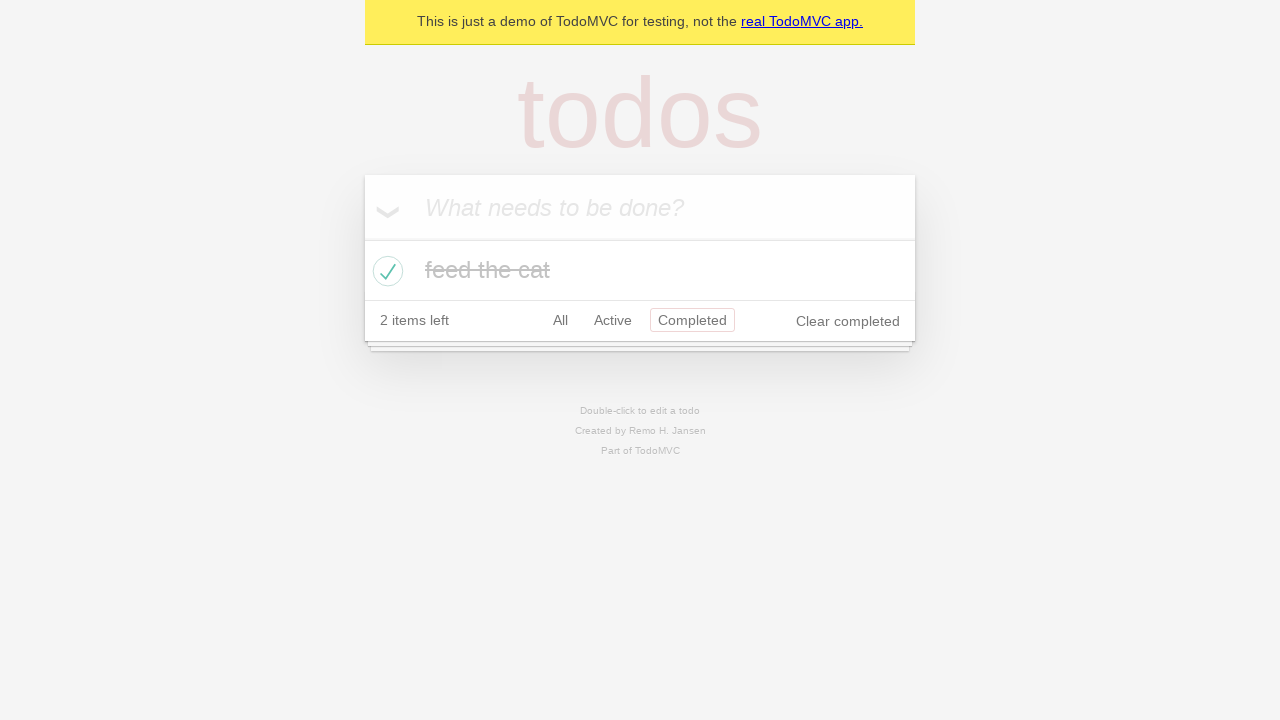

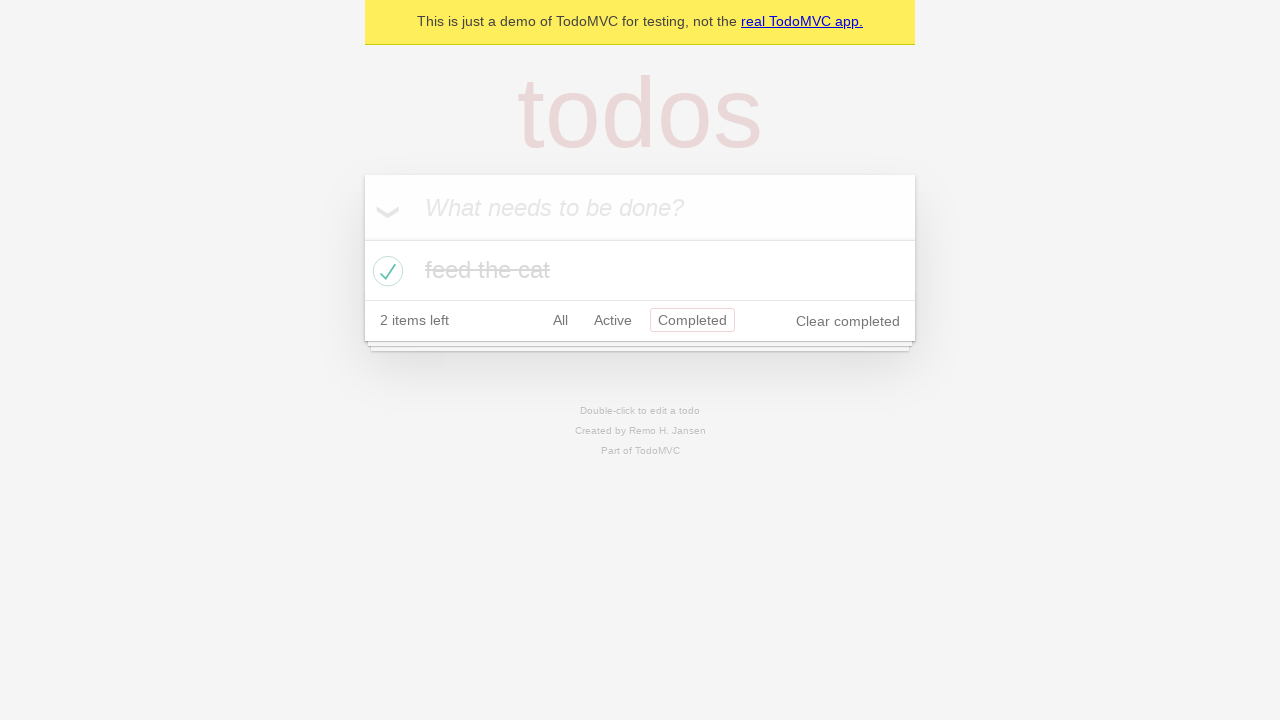